Tests right-click context menu functionality by right-clicking an element, navigating through menu options with arrow keys, and accepting an alert

Starting URL: https://swisnl.github.io/jQuery-contextMenu/demo.html

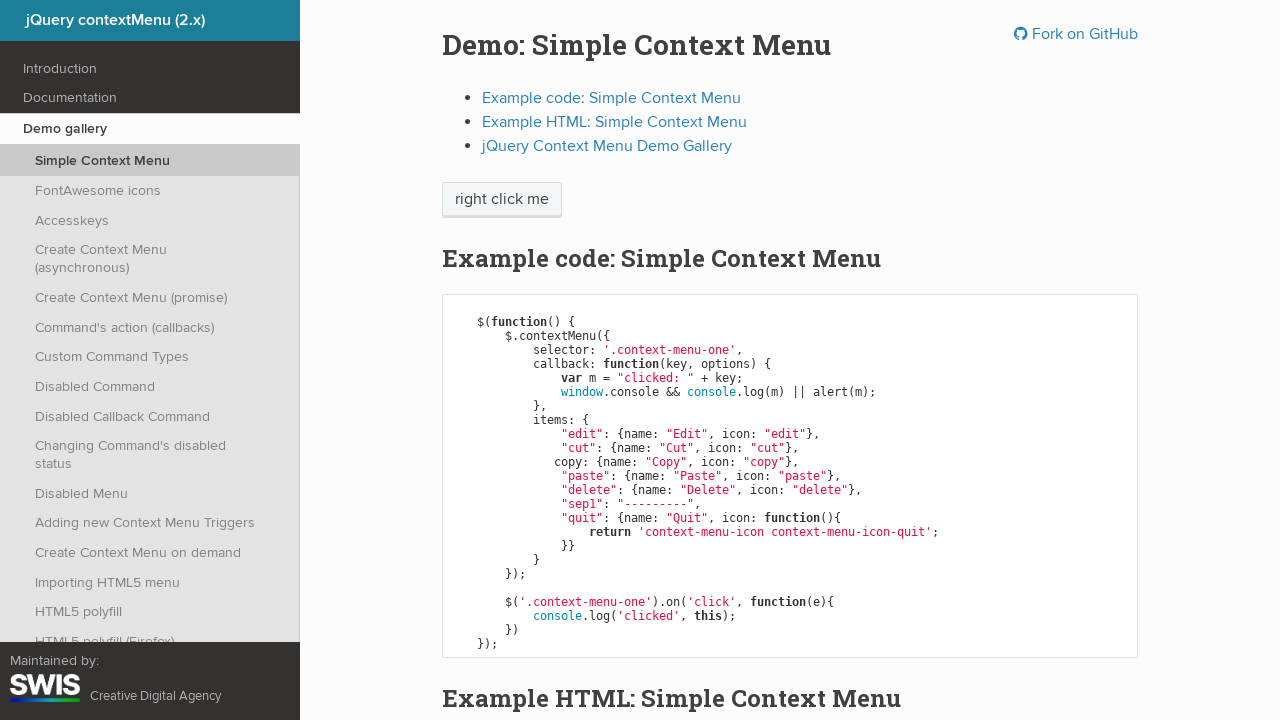

Located the 'right click me' element
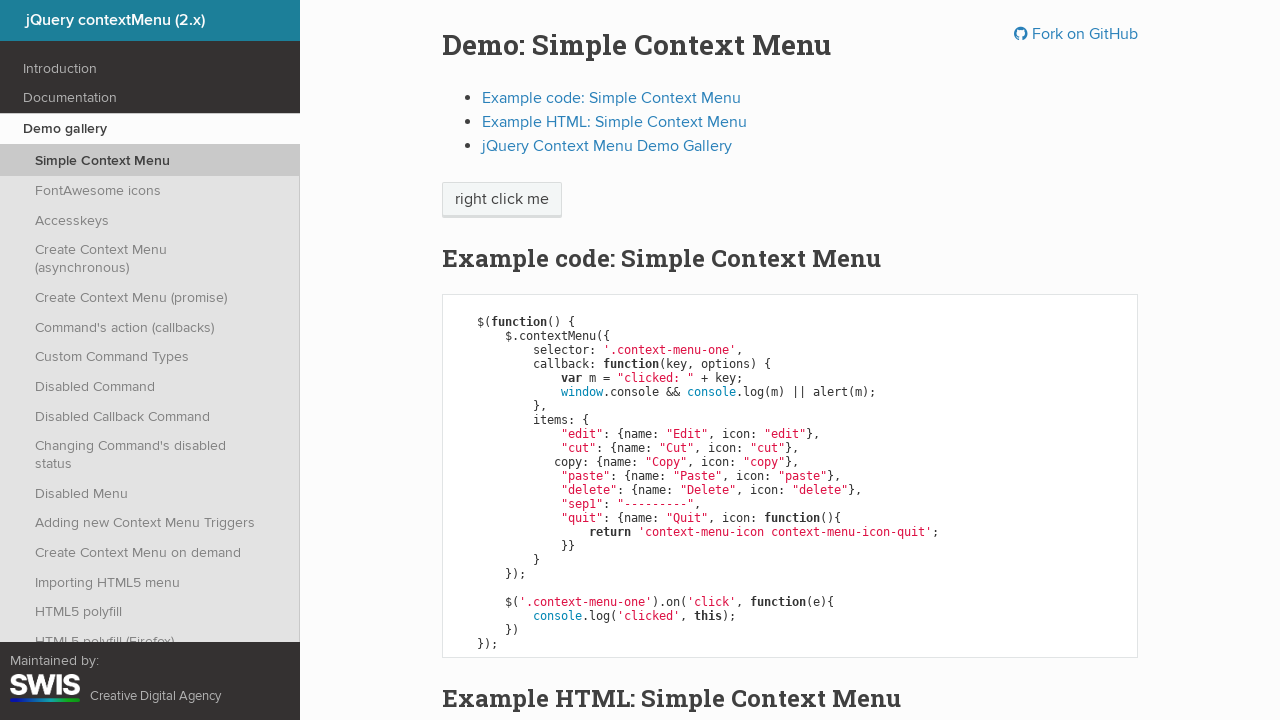

Right-clicked the element to open context menu at (502, 200) on xpath=//span[contains(text(),'right click me')]
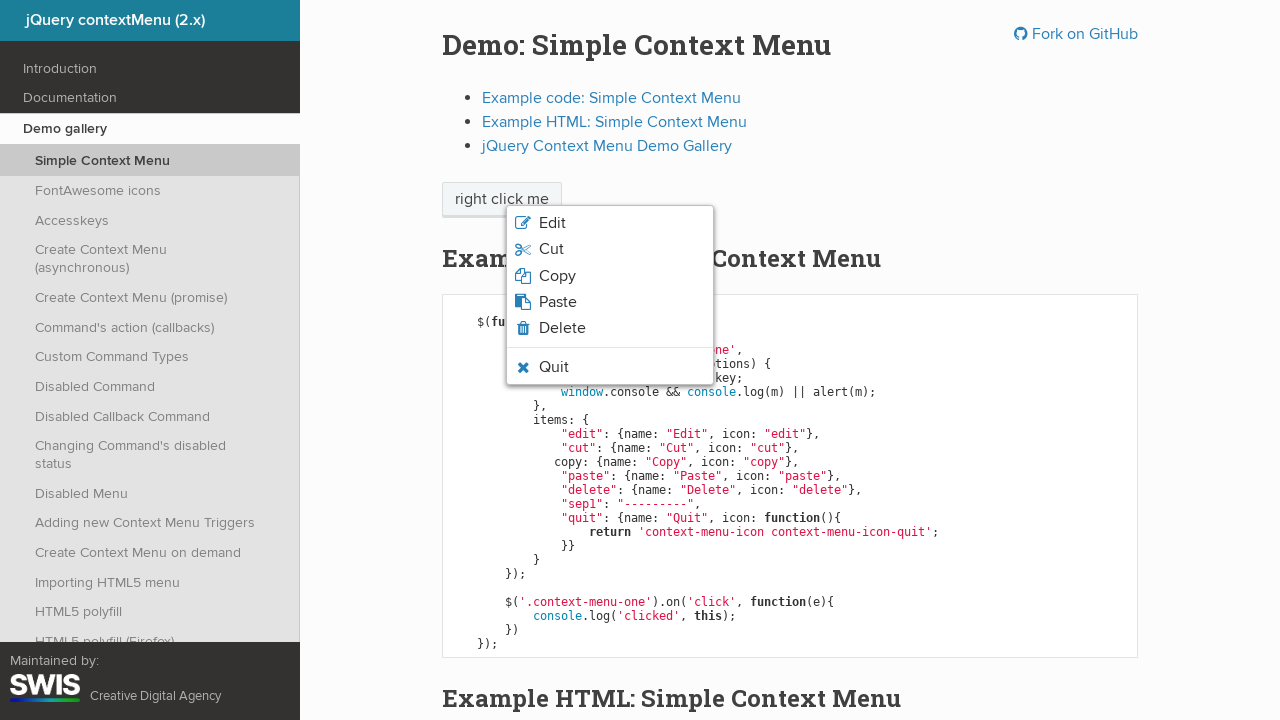

Pressed ArrowDown to navigate context menu
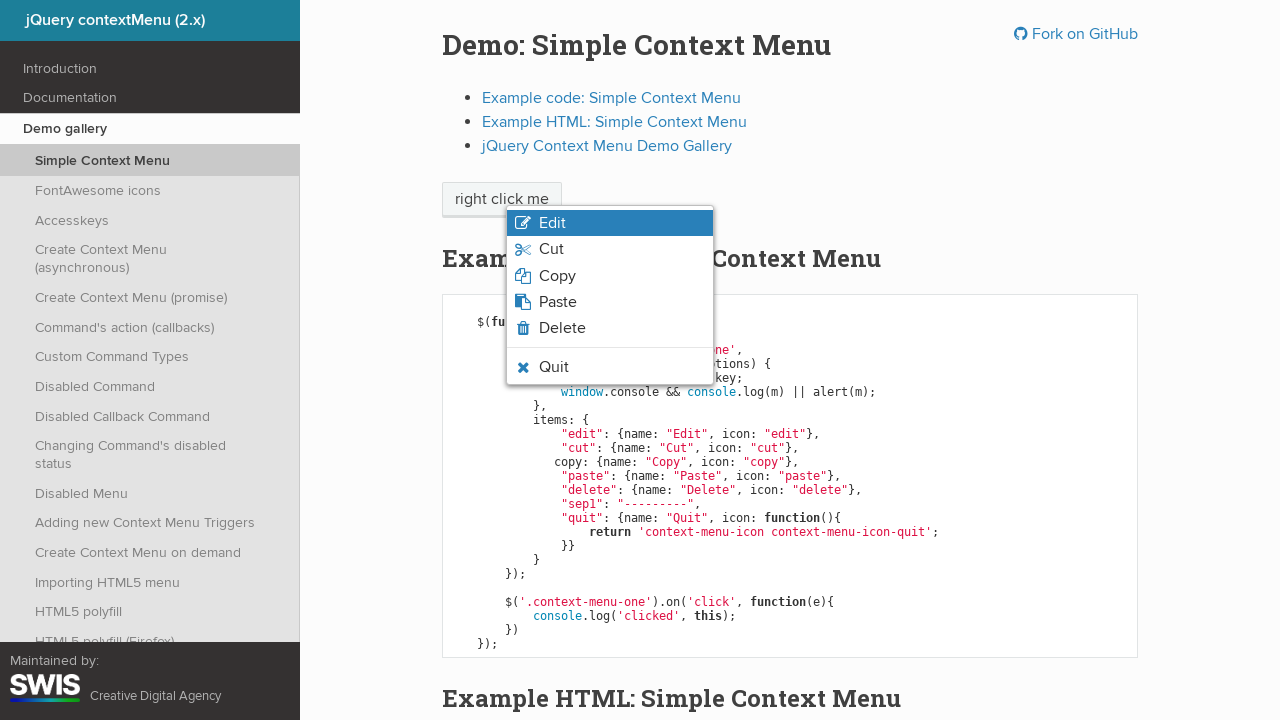

Pressed ArrowDown again to navigate context menu
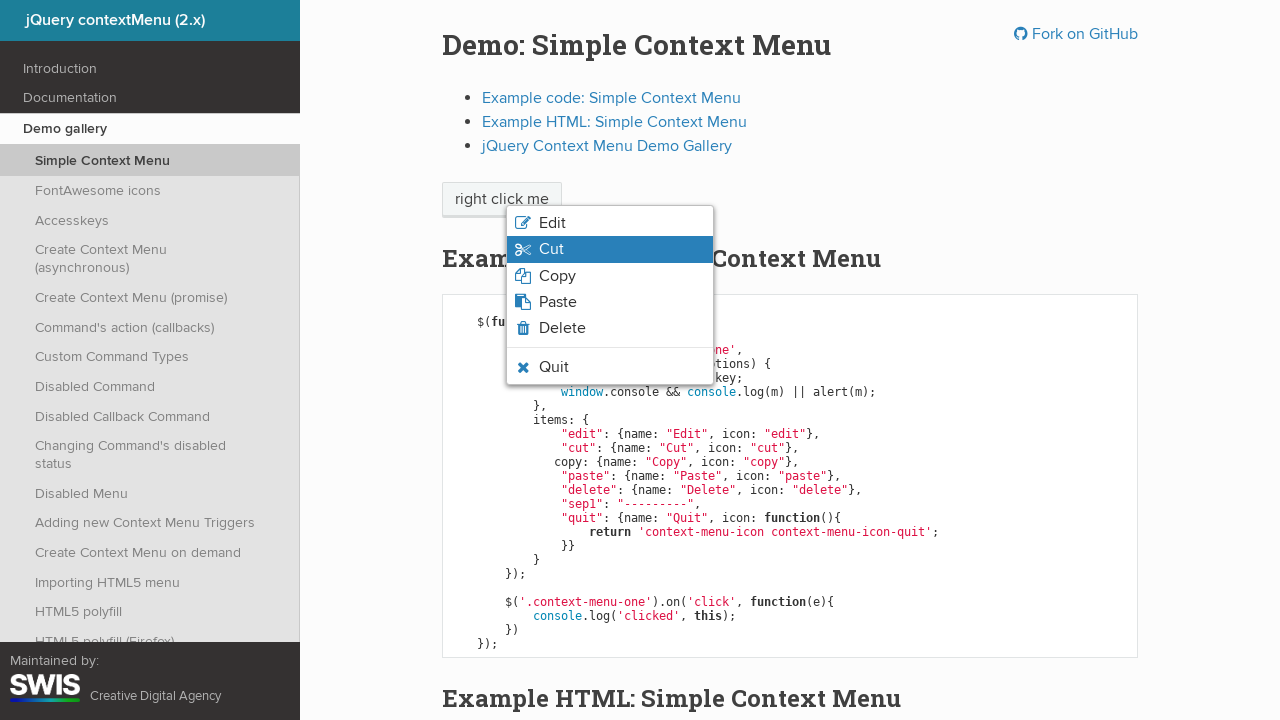

Pressed Enter to select menu option
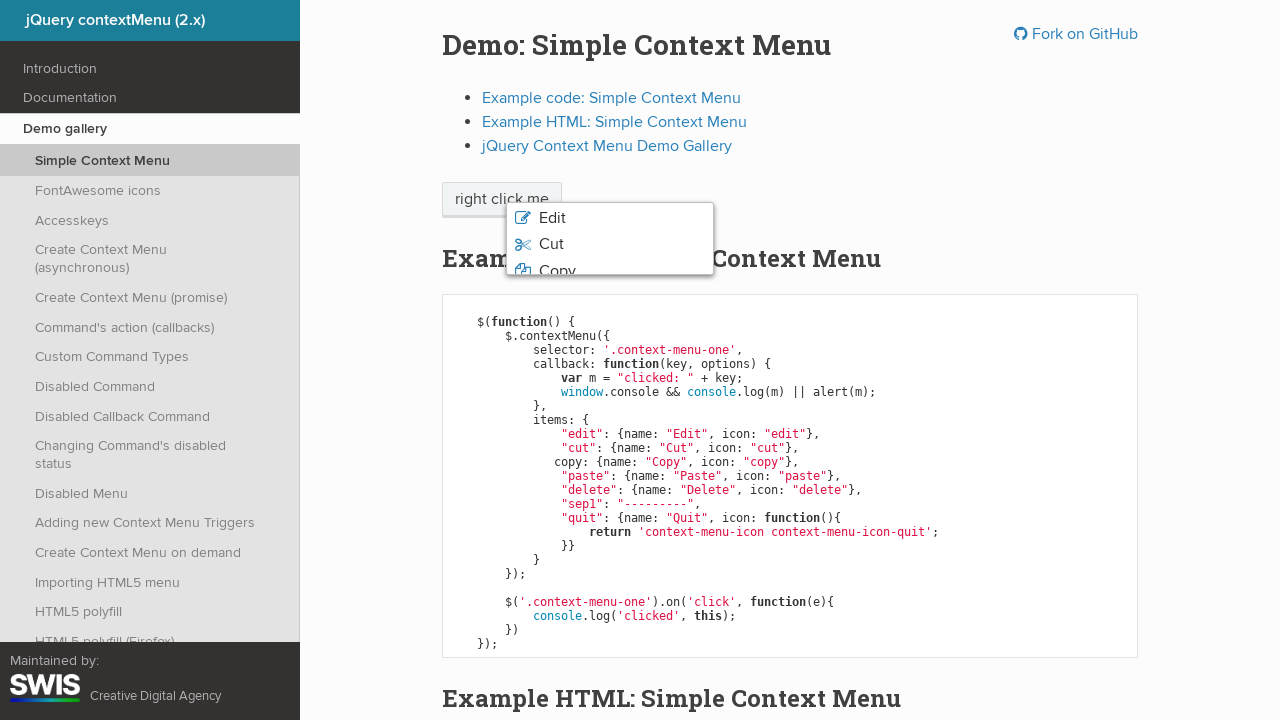

Set up dialog handler to accept alerts
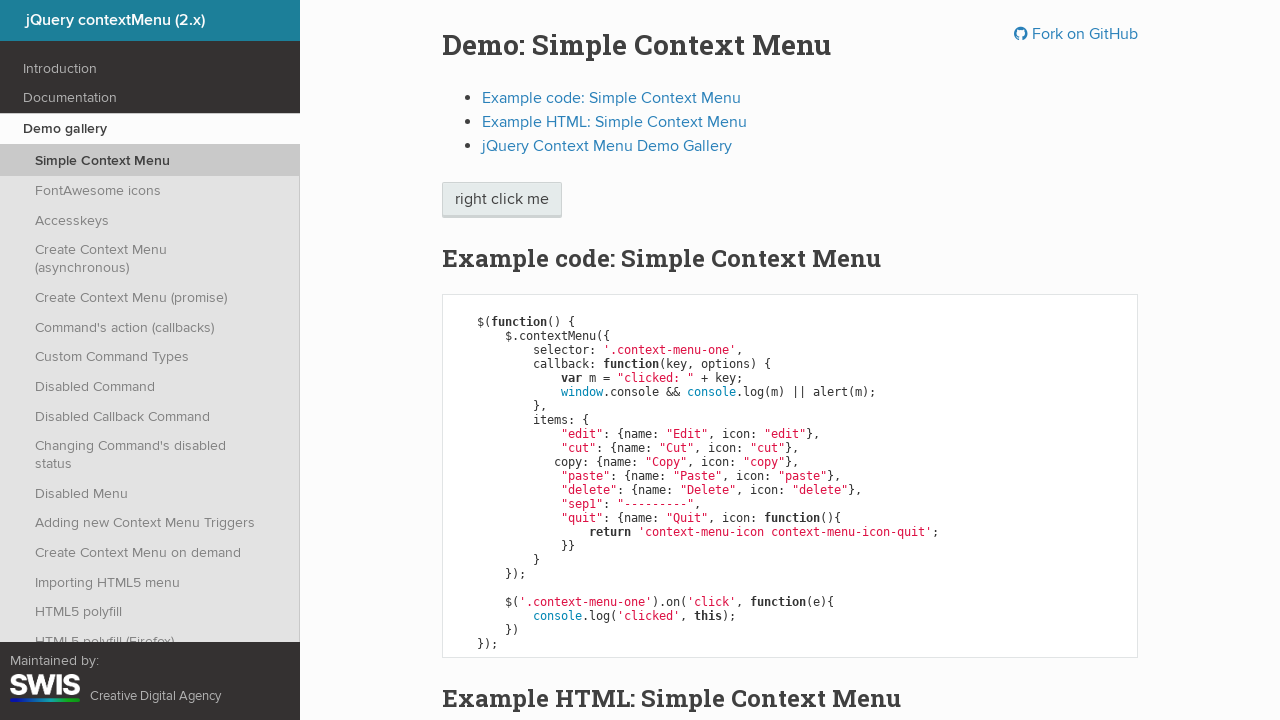

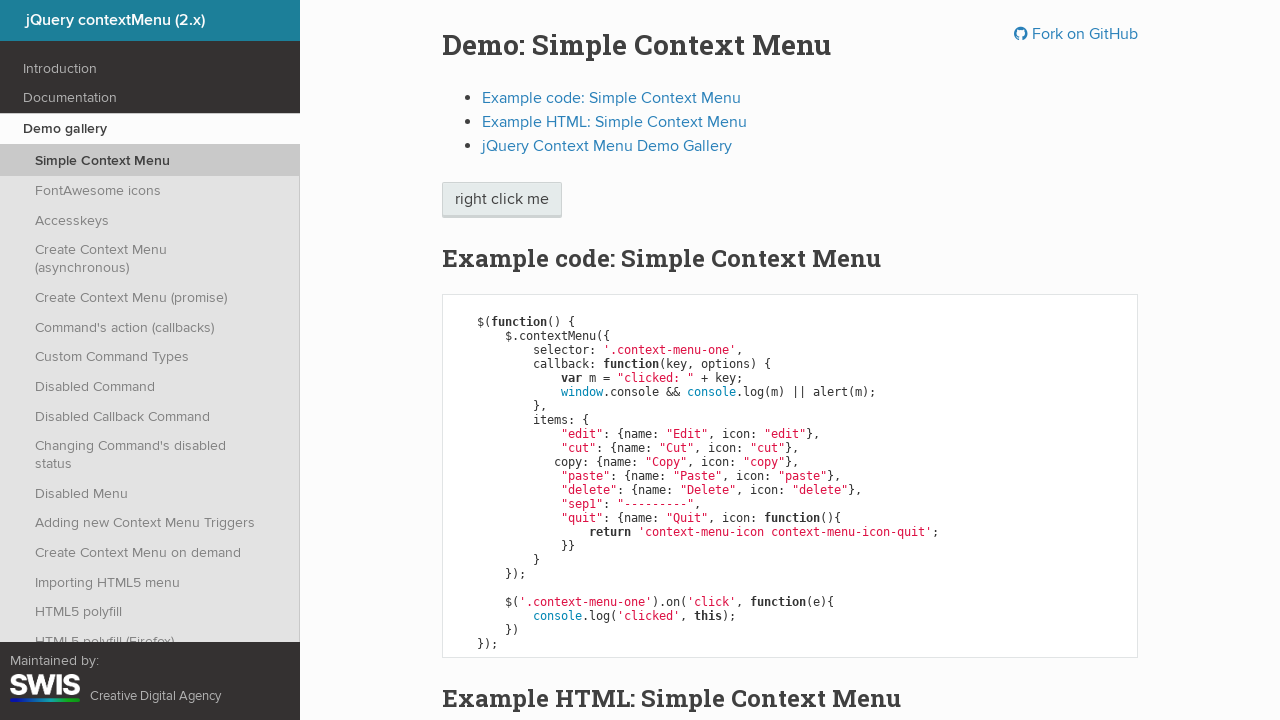